Tests the OrangeHRM free trial form by filling in full name, business email, and phone number fields

Starting URL: https://www.orangehrm.com/30-day-free-trial/

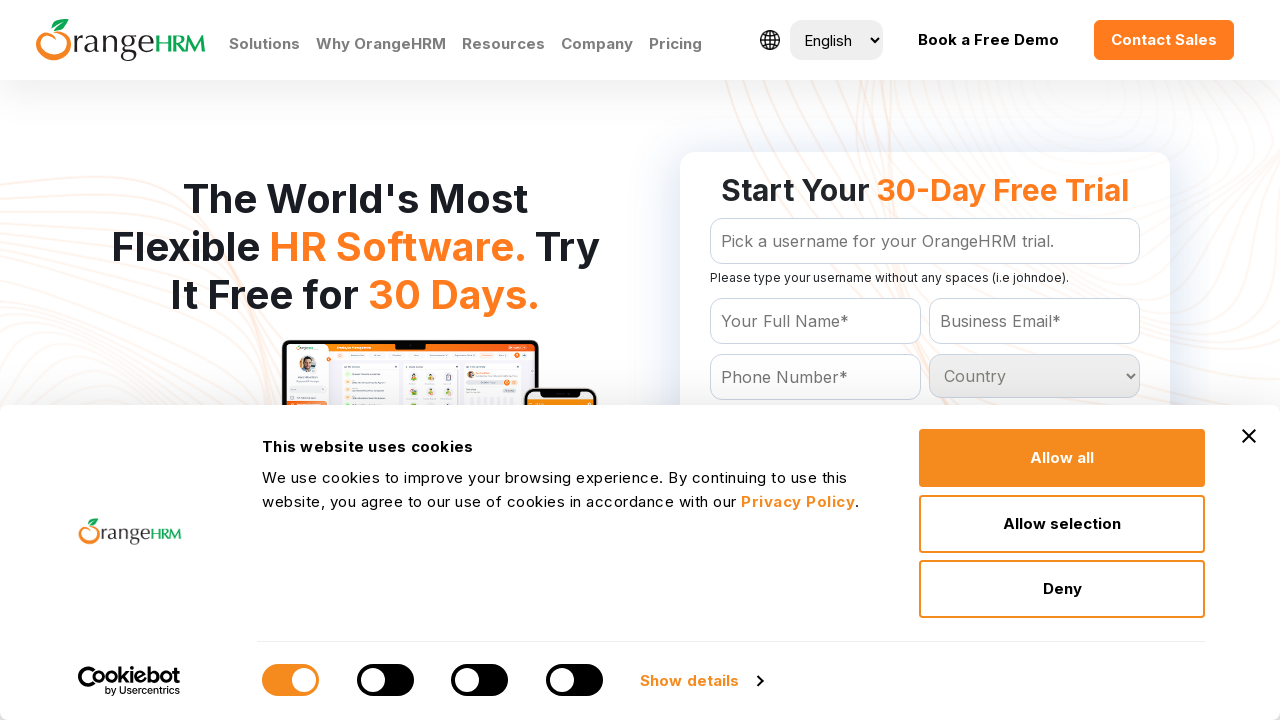

Filled full name field with 'Testing' on #Form_getForm_Name
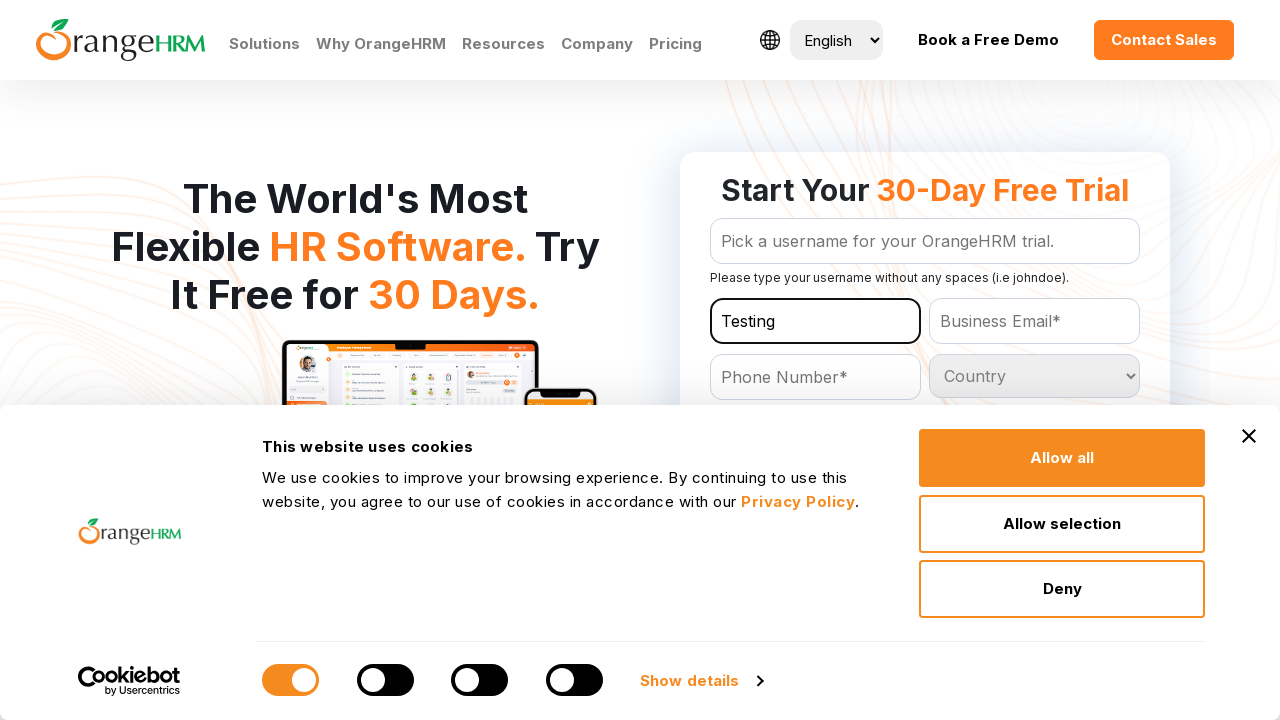

Filled business email field with 'test123@gmail.com' on #Form_getForm_Email
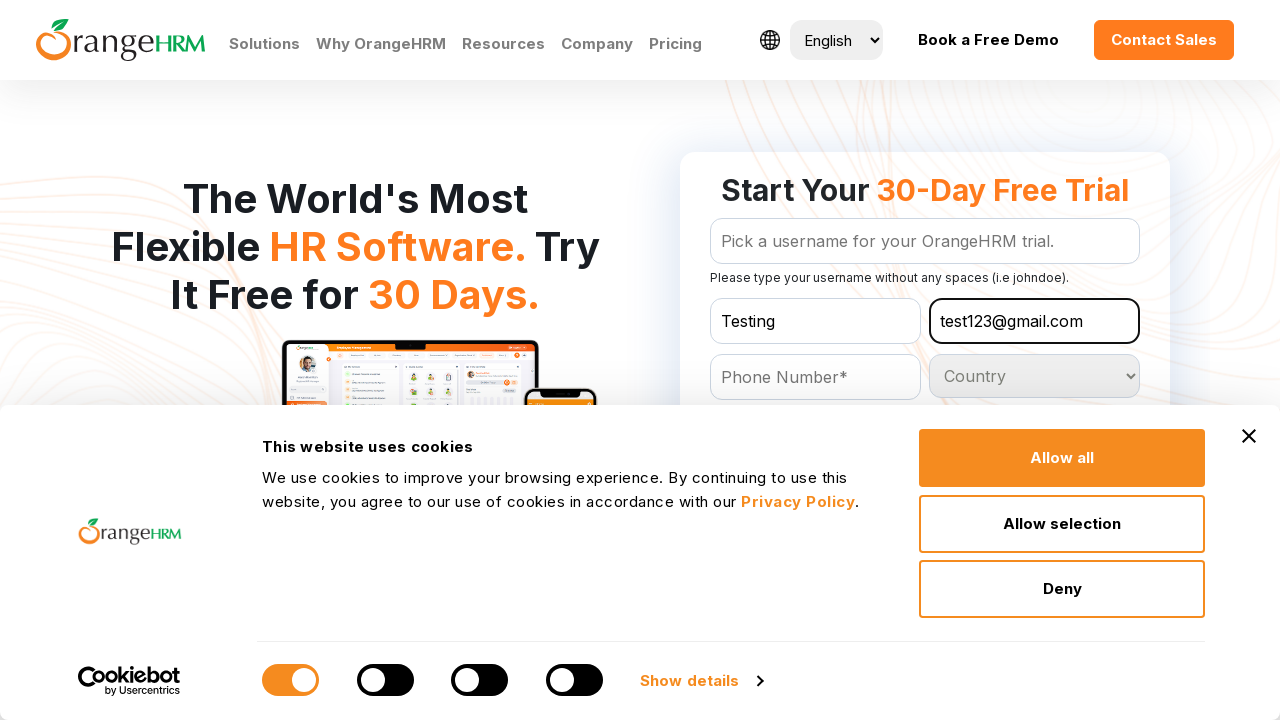

Filled phone number field with '123456' on #Form_getForm_Contact
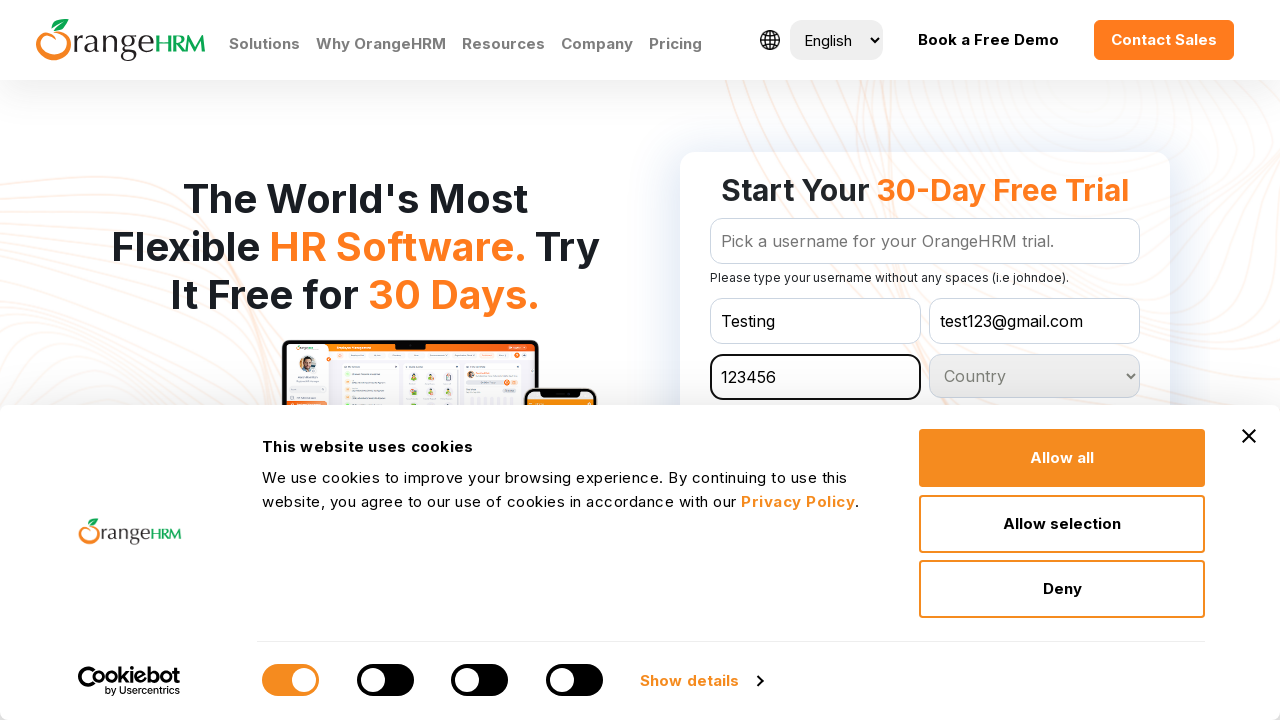

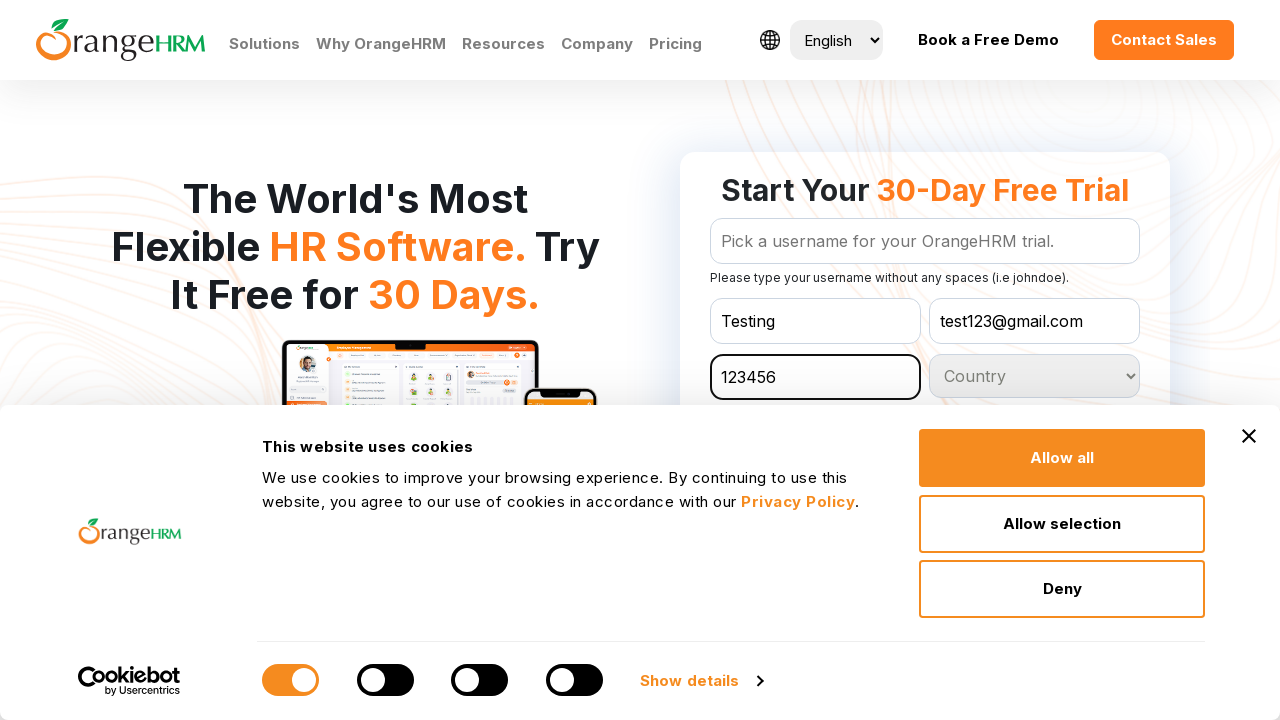